Tests an e-commerce flow by adding multiple items to cart, proceeding to checkout, and applying a promo code

Starting URL: https://rahulshettyacademy.com/seleniumPractise/

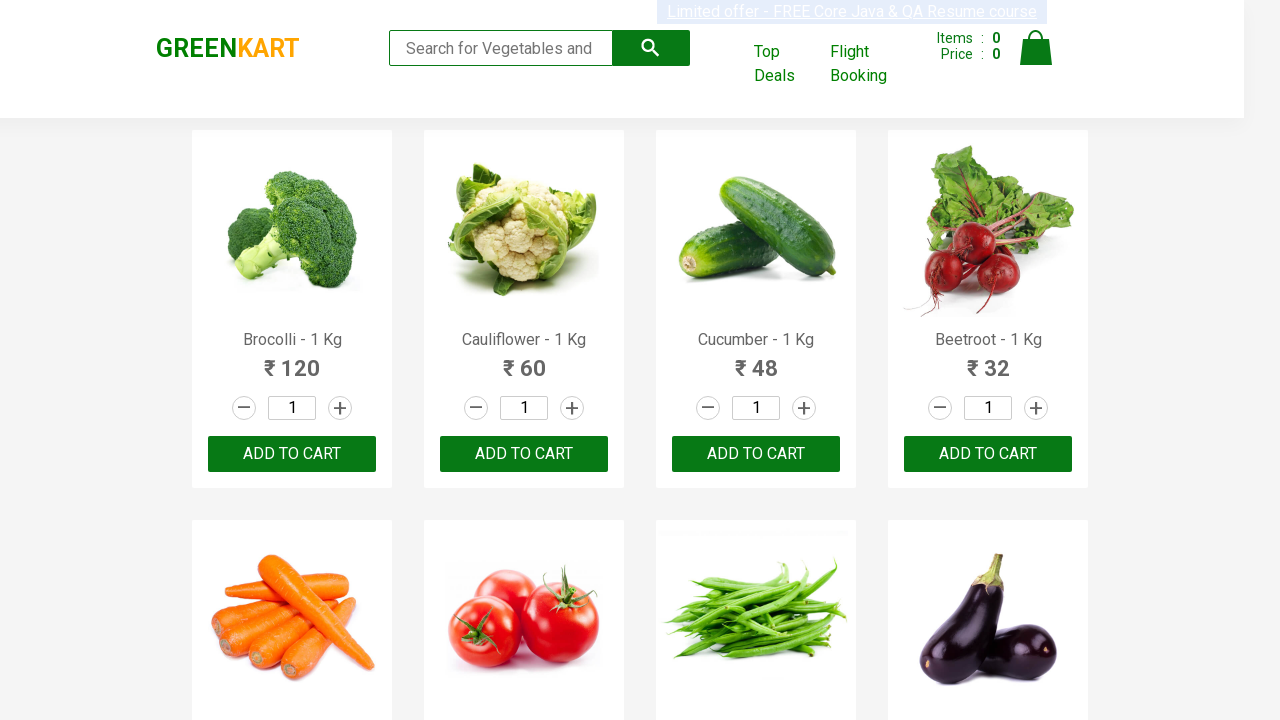

Retrieved all product names from the page
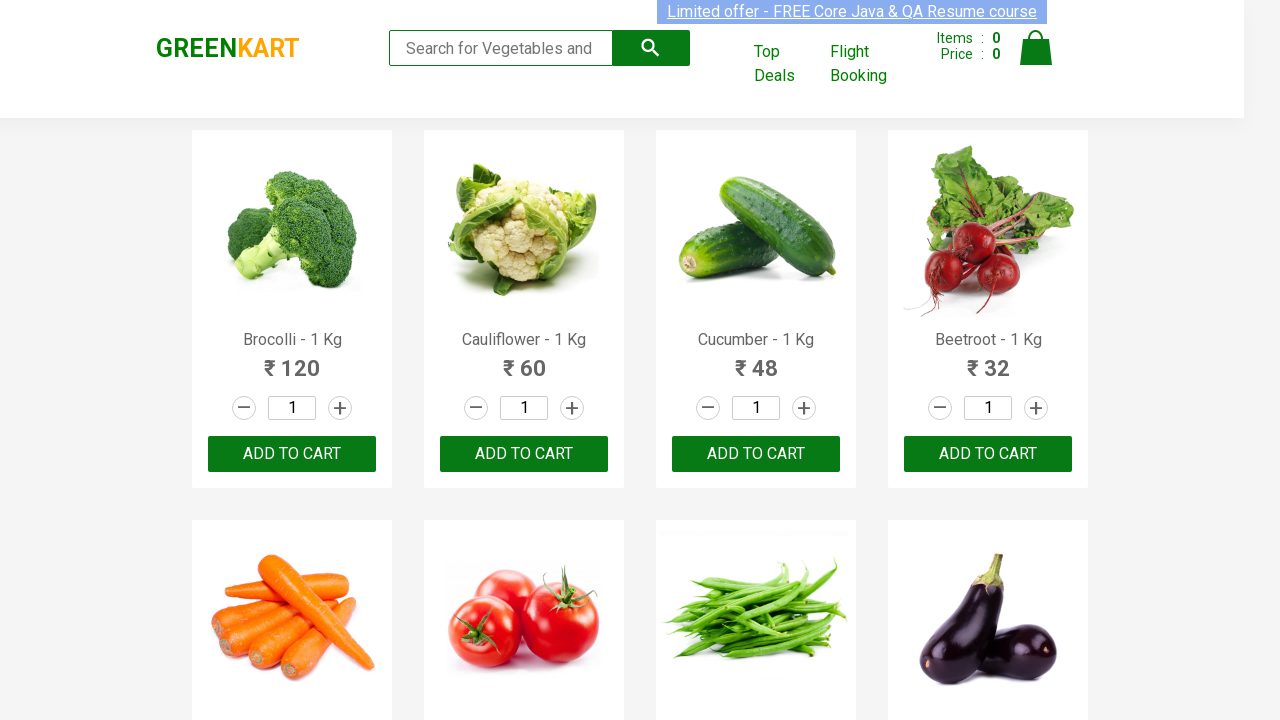

Added 'Brocolli' to cart at (292, 454) on xpath=//div[@class='product-action']/button >> nth=0
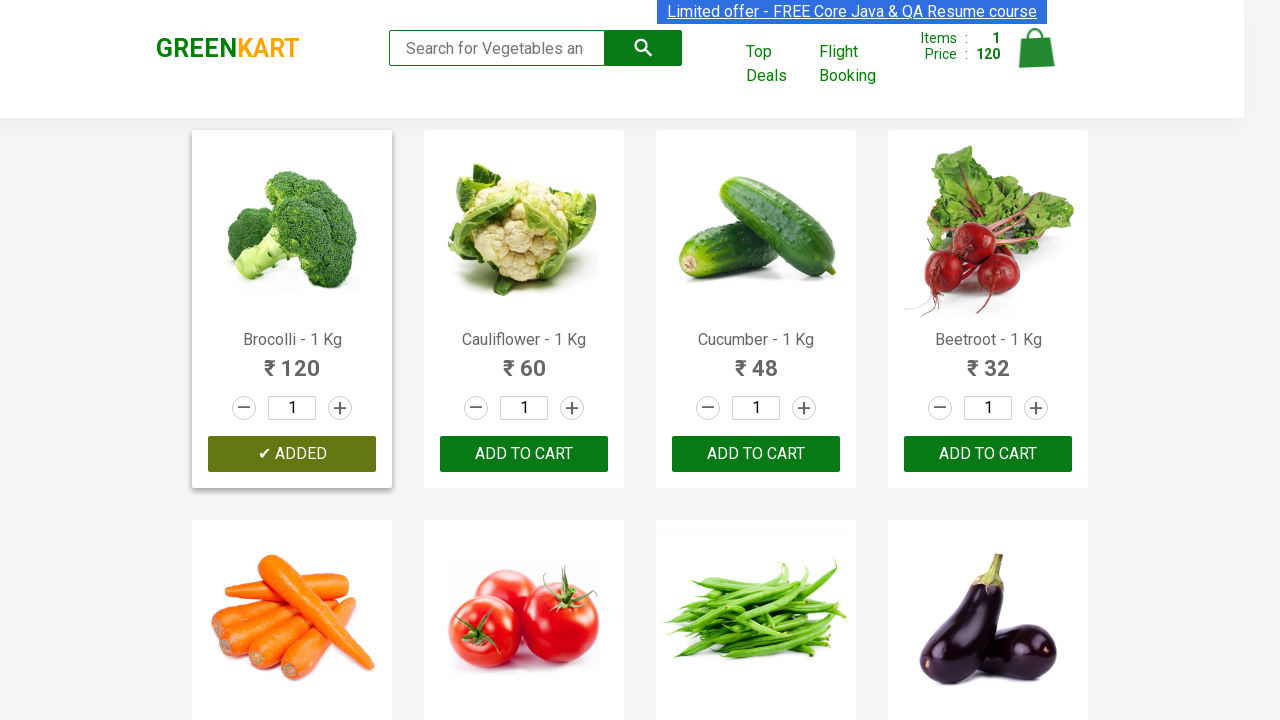

Added 'Cucumber' to cart at (756, 454) on xpath=//div[@class='product-action']/button >> nth=2
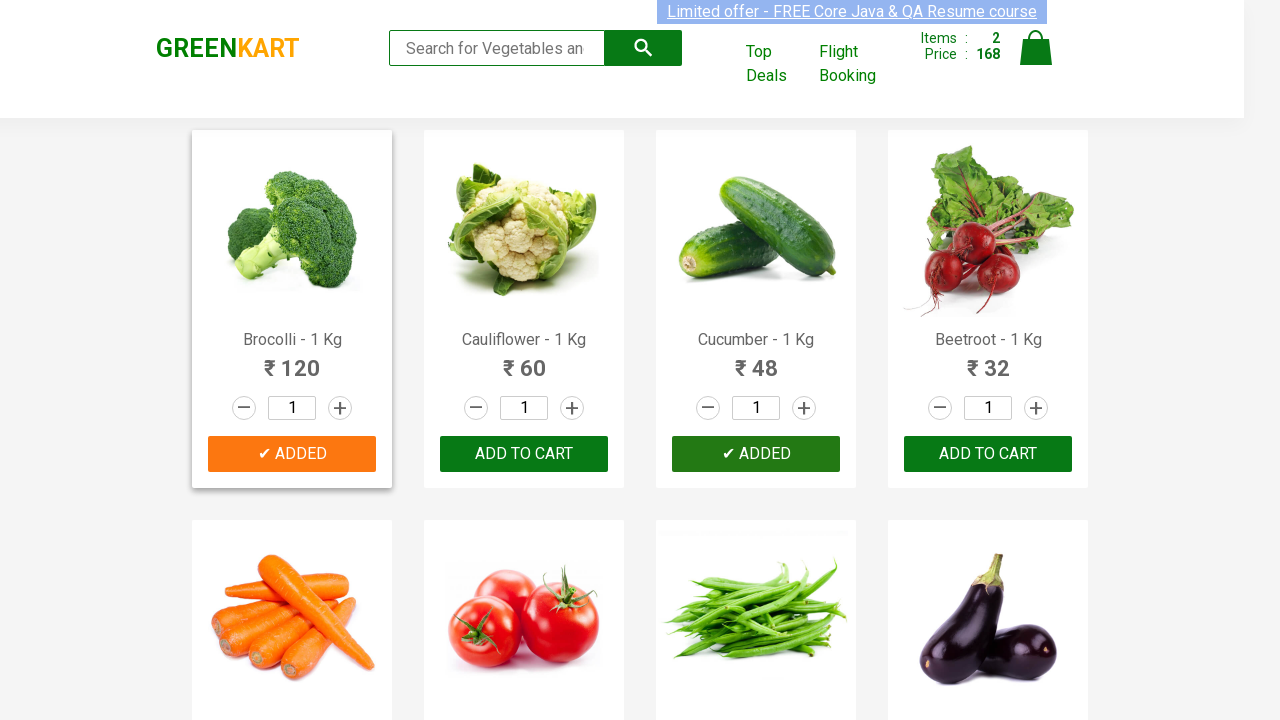

Added 'Carrot' to cart at (292, 360) on xpath=//div[@class='product-action']/button >> nth=4
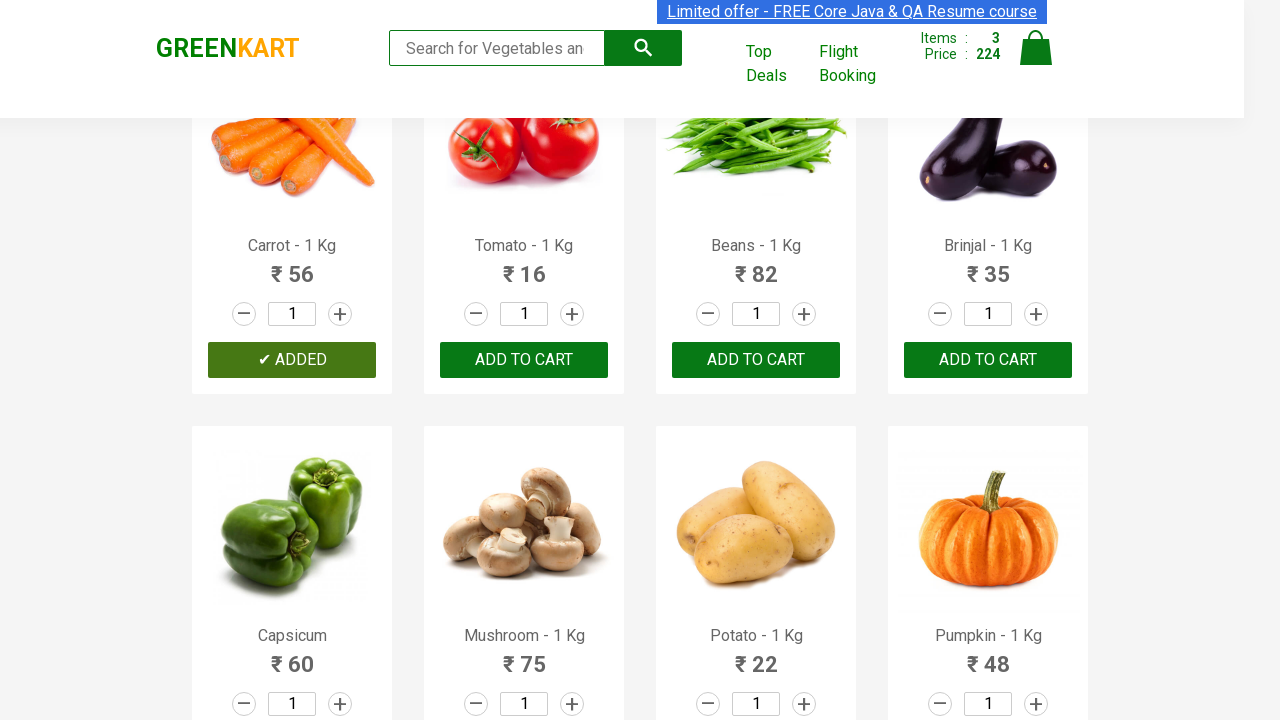

Clicked on cart icon to view shopping cart at (1036, 48) on img[alt='Cart']
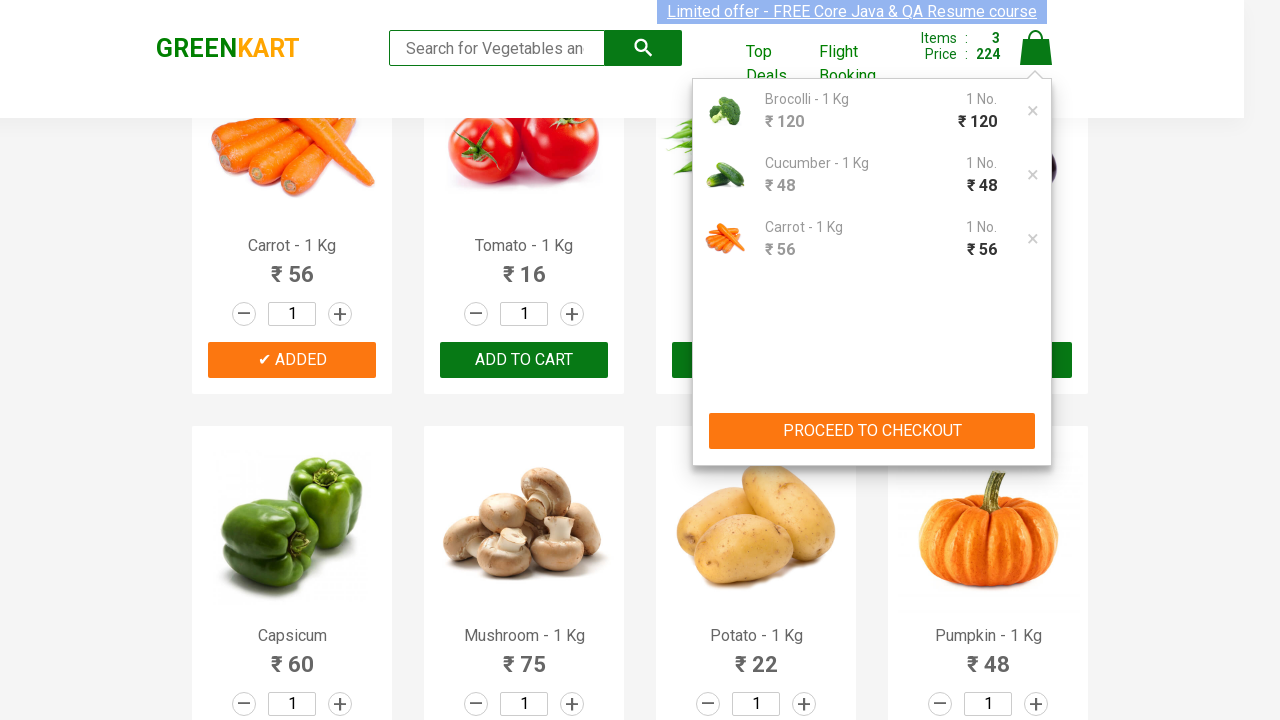

Clicked PROCEED TO CHECKOUT button at (872, 431) on xpath=//button[text()='PROCEED TO CHECKOUT']
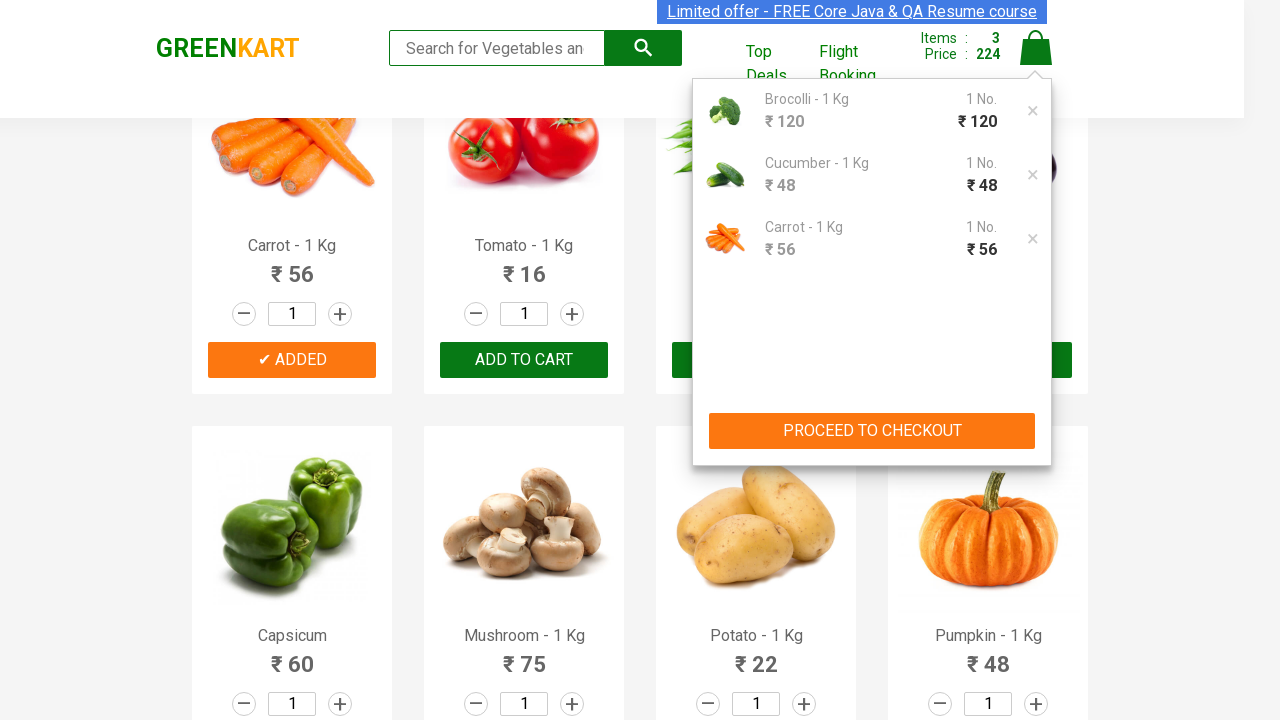

Entered promo code 'rahulshettyacademy' on //input[@placeholder='Enter promo code']
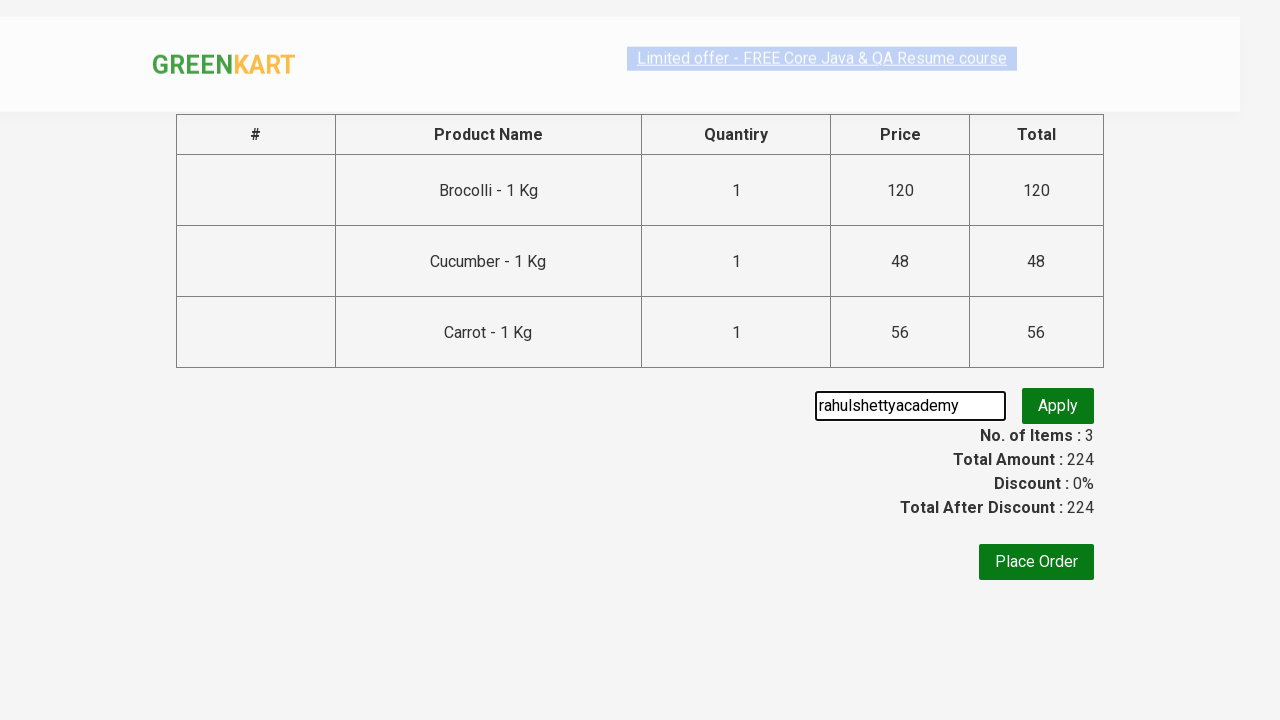

Clicked apply promo button at (1058, 406) on xpath=//button[@class='promoBtn']
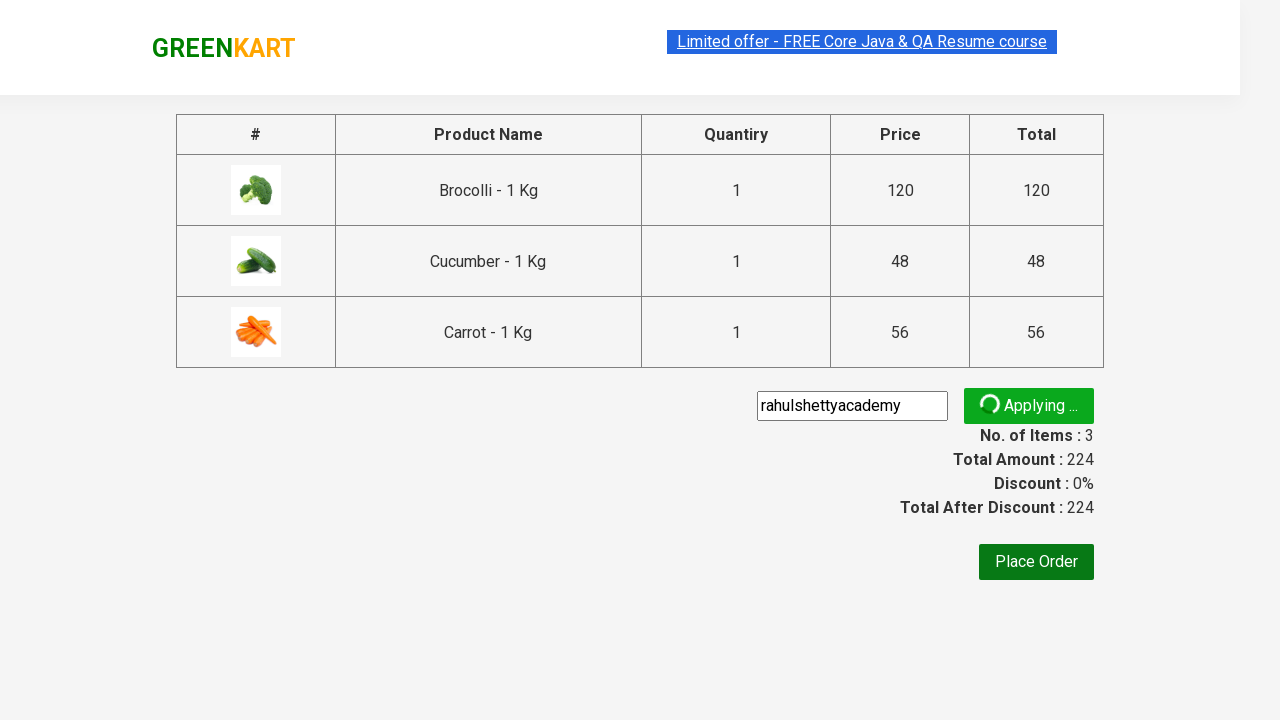

Promo code validation message appeared
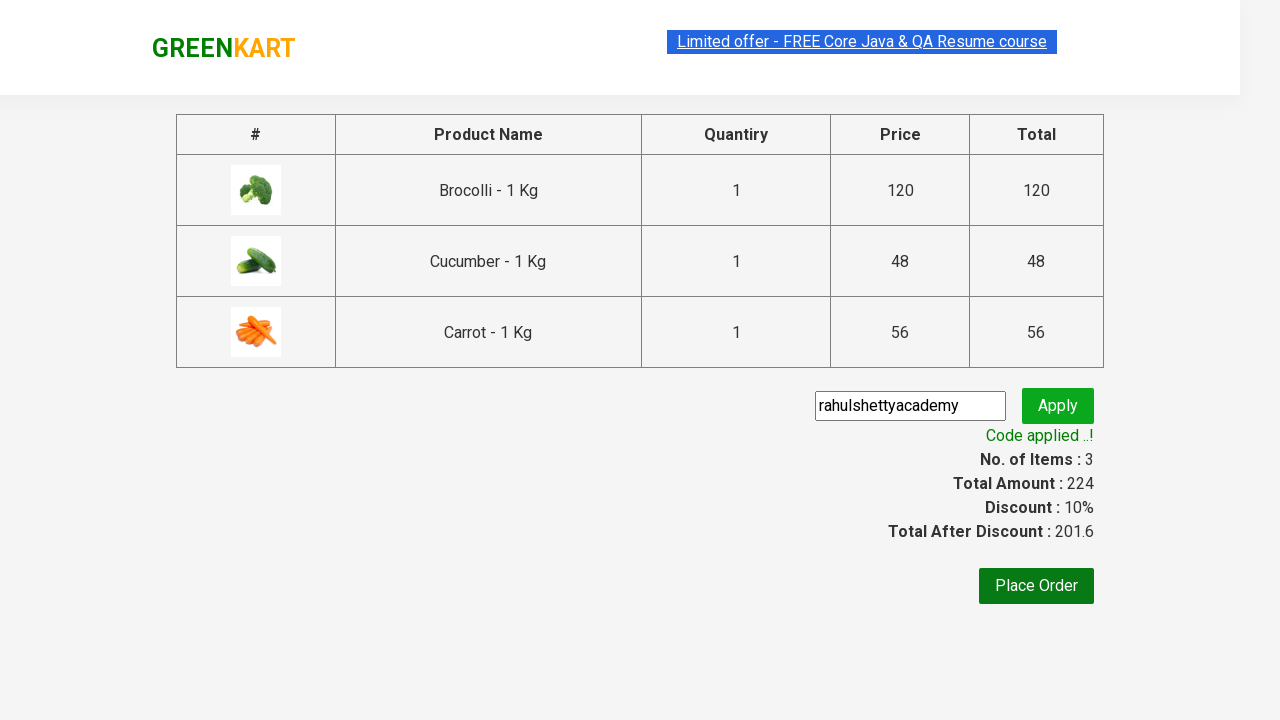

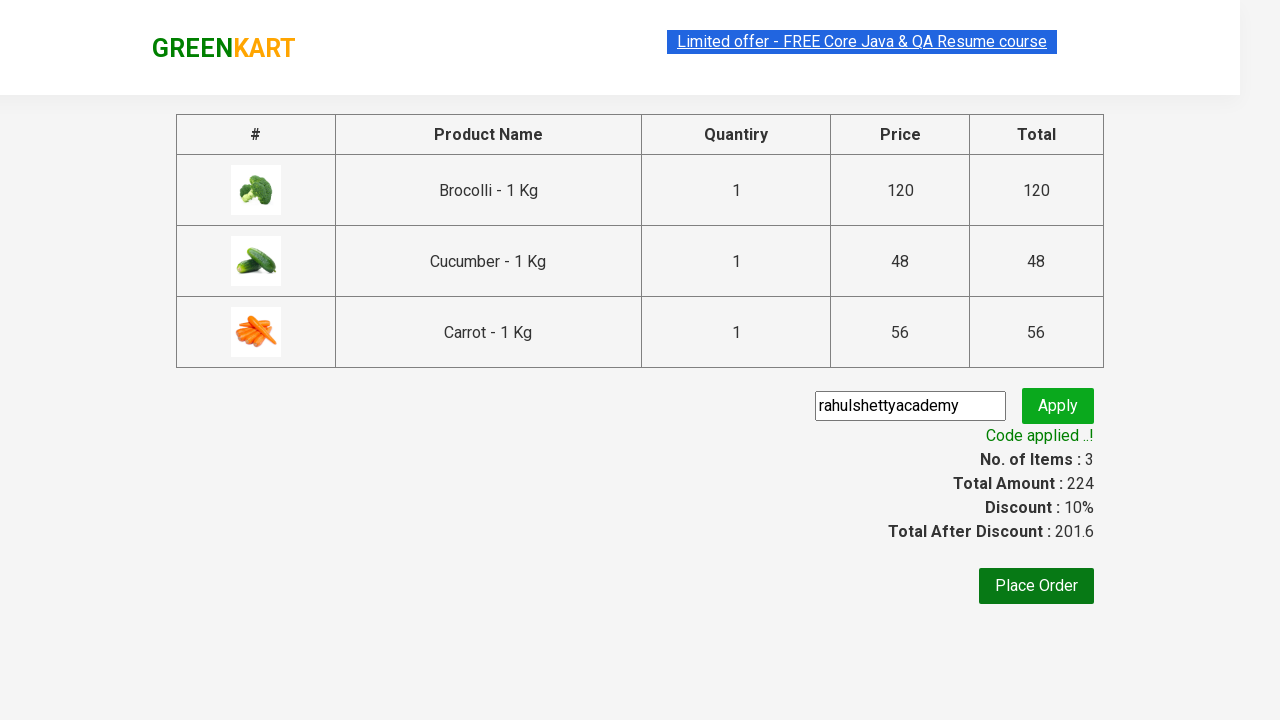